Navigates to WNBA team statistics page and verifies that the player statistics table loads with data rows

Starting URL: https://stats.wnba.com/team/1611661325/players-traditional/

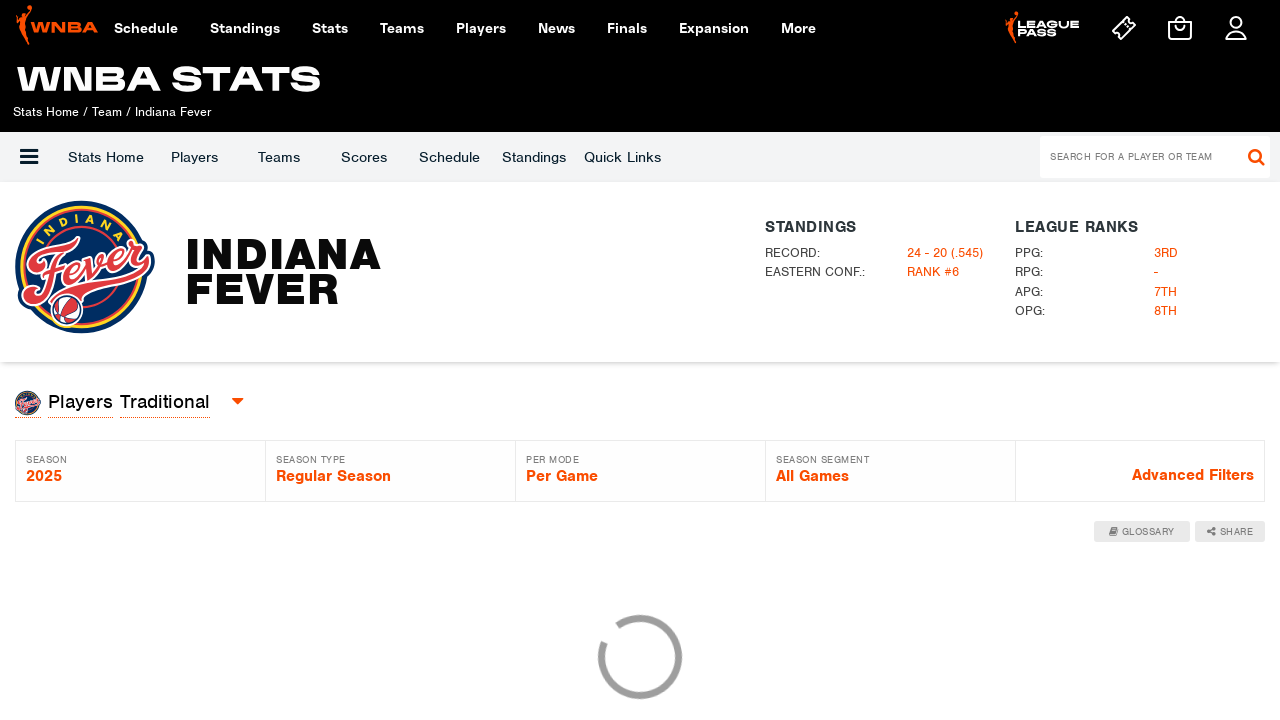

Waited 15 seconds for dynamic content to load
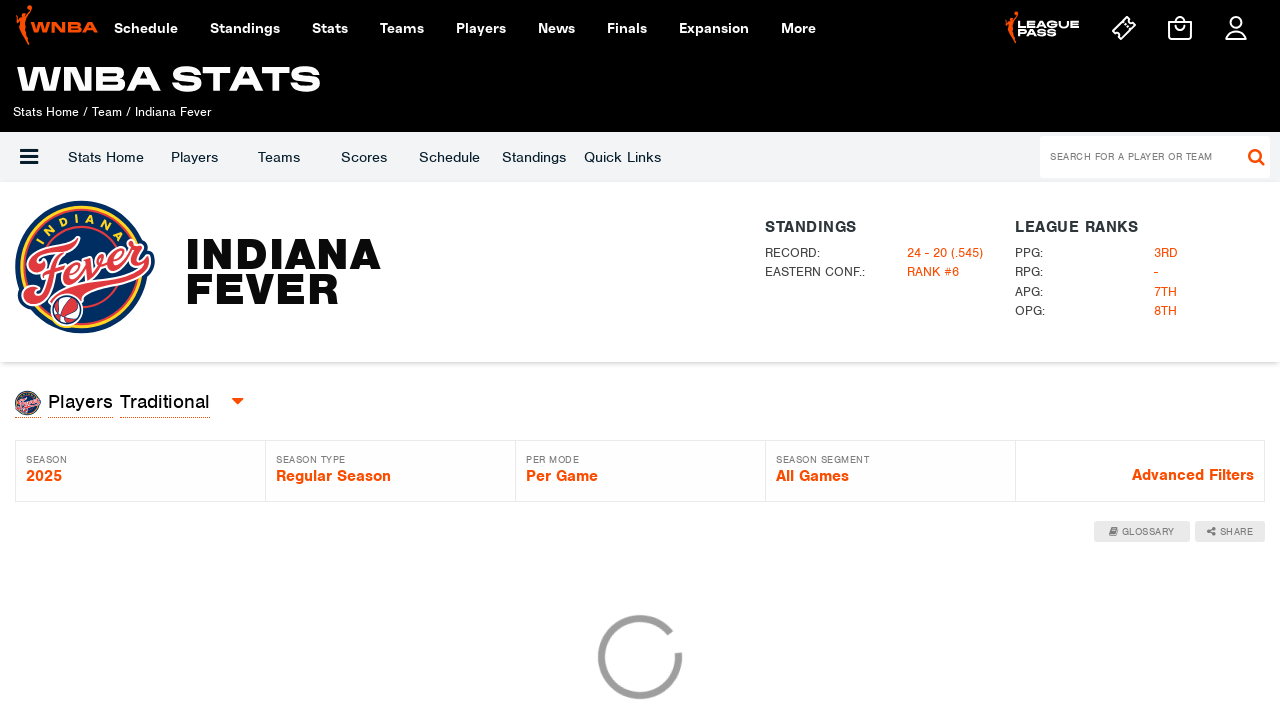

Player statistics table with data rows loaded and verified
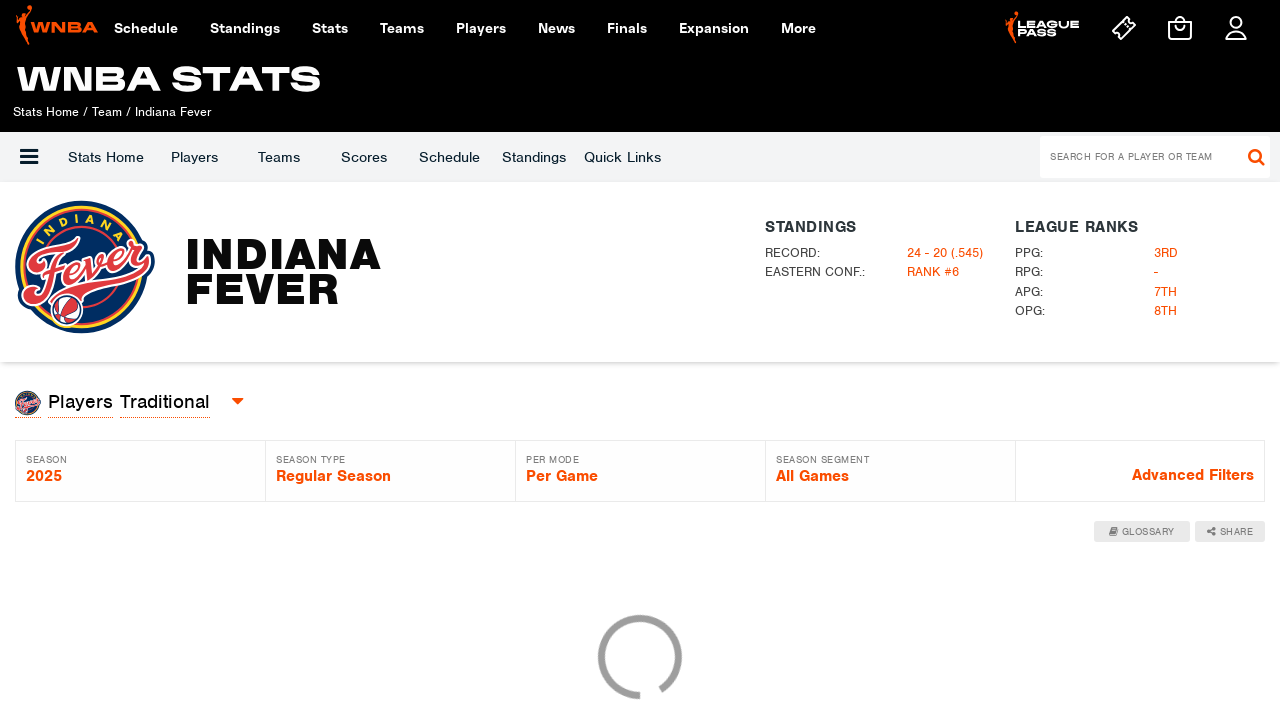

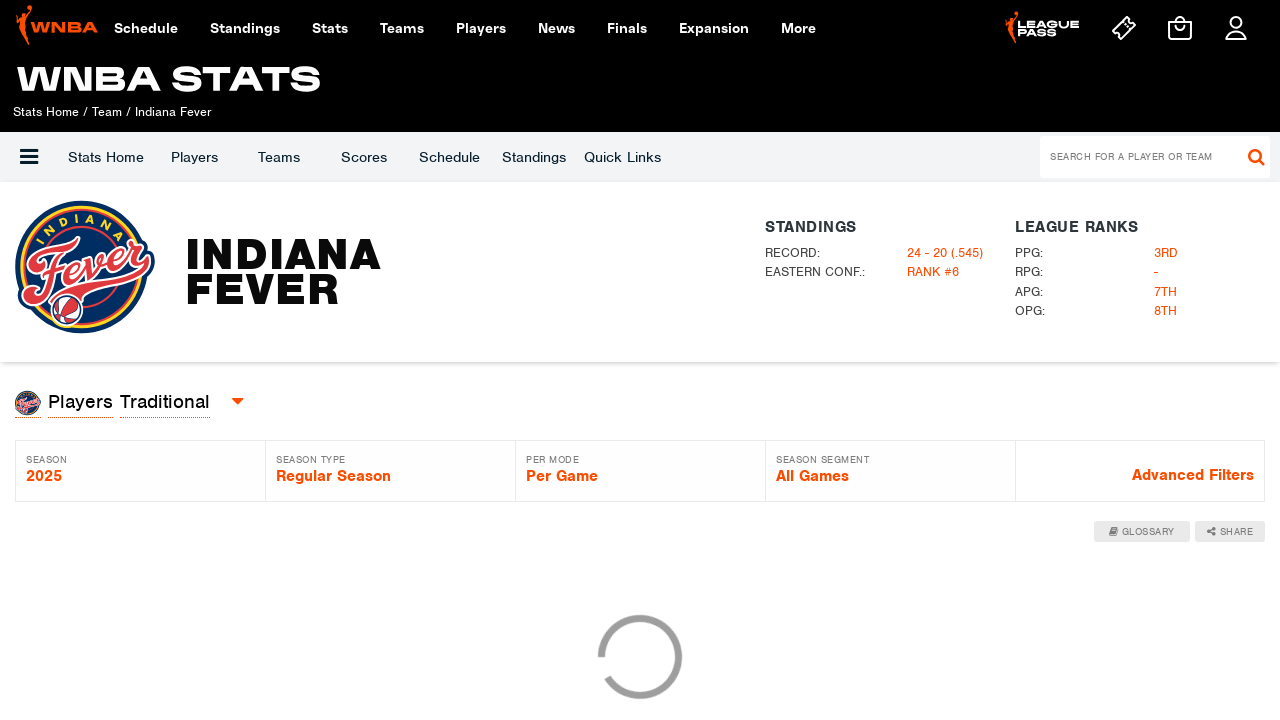